Tests the checkout flow on DemoBlaze by navigating to cart, opening the purchase form, filling in customer and payment details, and completing the order

Starting URL: https://www.demoblaze.com/

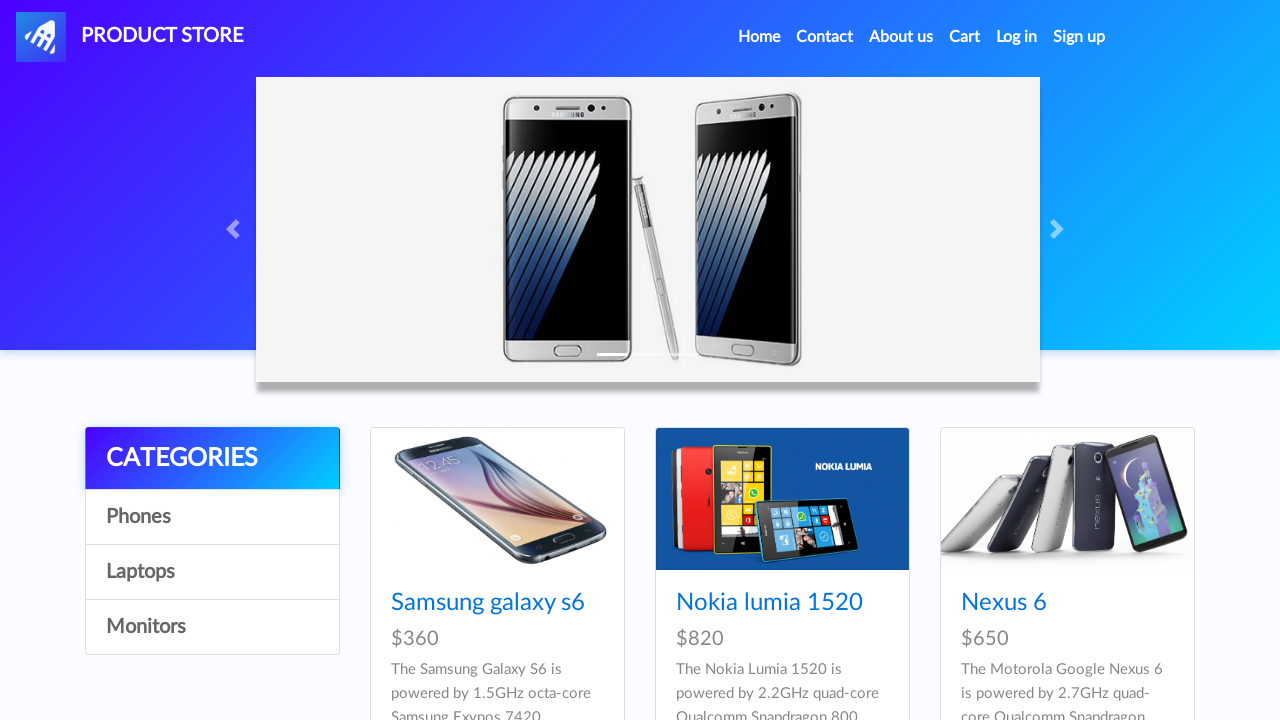

Clicked cart button to navigate to cart page at (965, 37) on #cartur
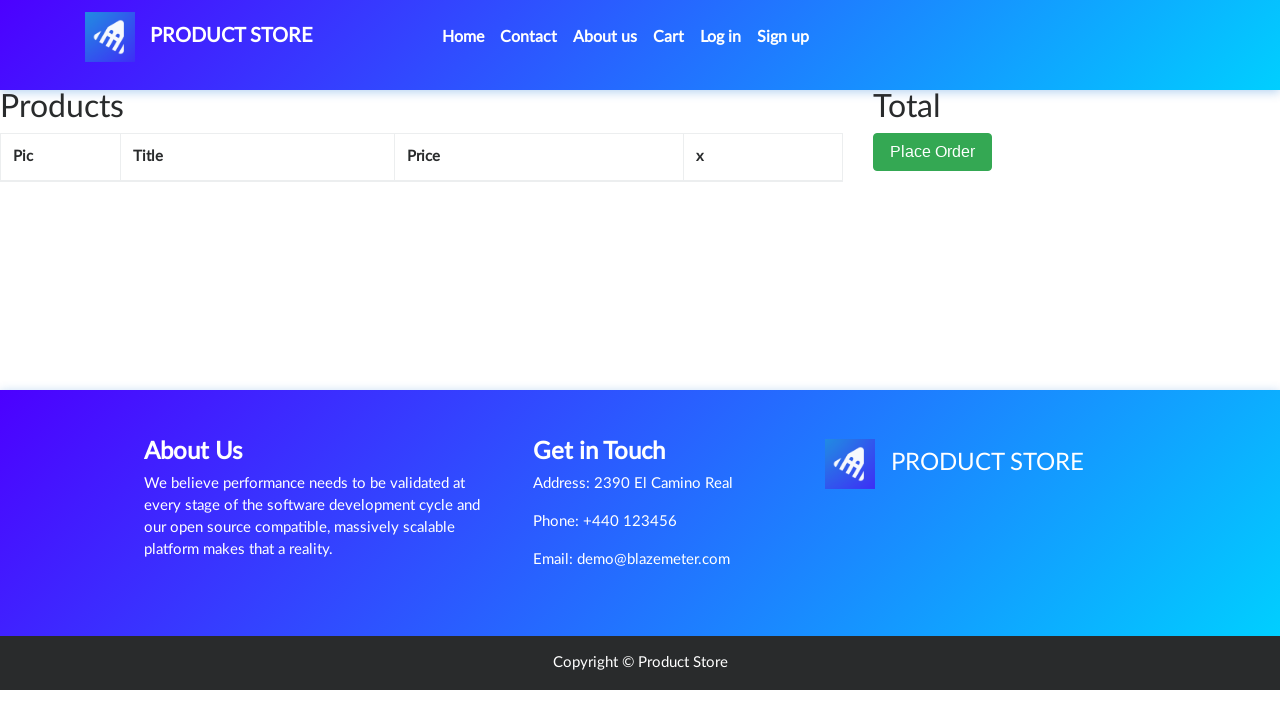

Cart page loaded with Place Order button visible
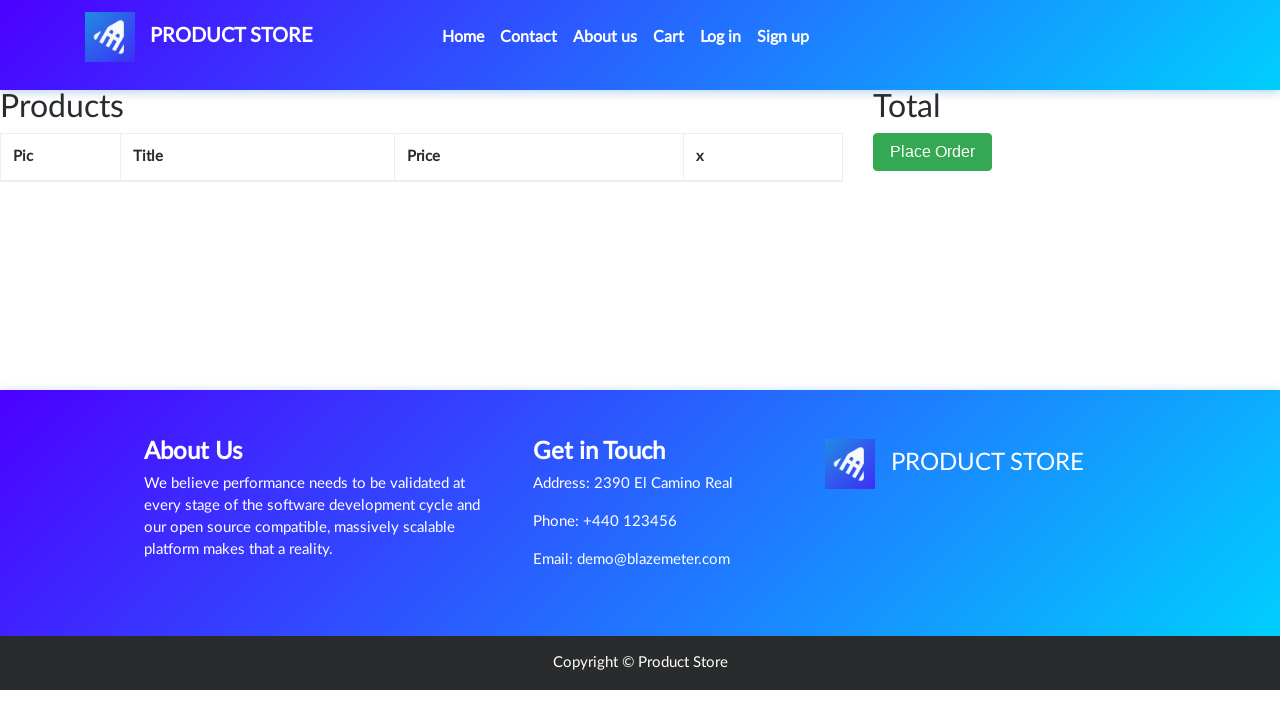

Clicked Place Order button to open purchase form at (933, 152) on button.btn.btn-success
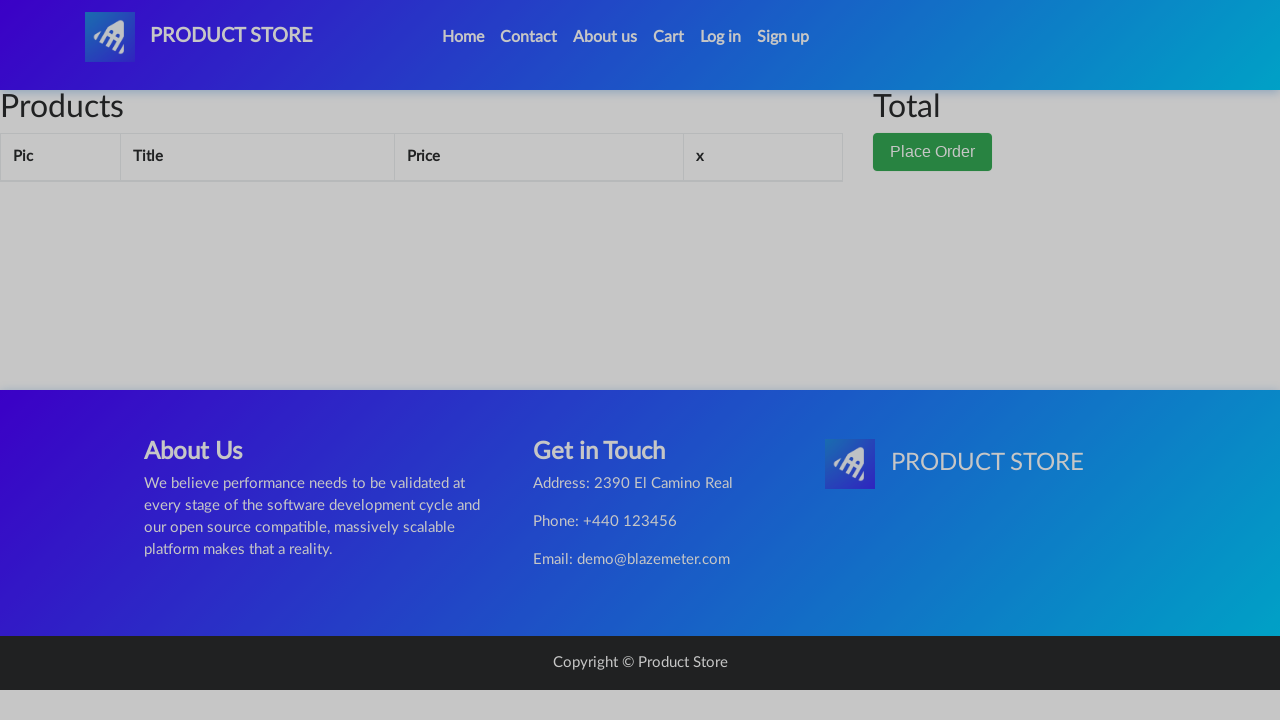

Order form modal appeared
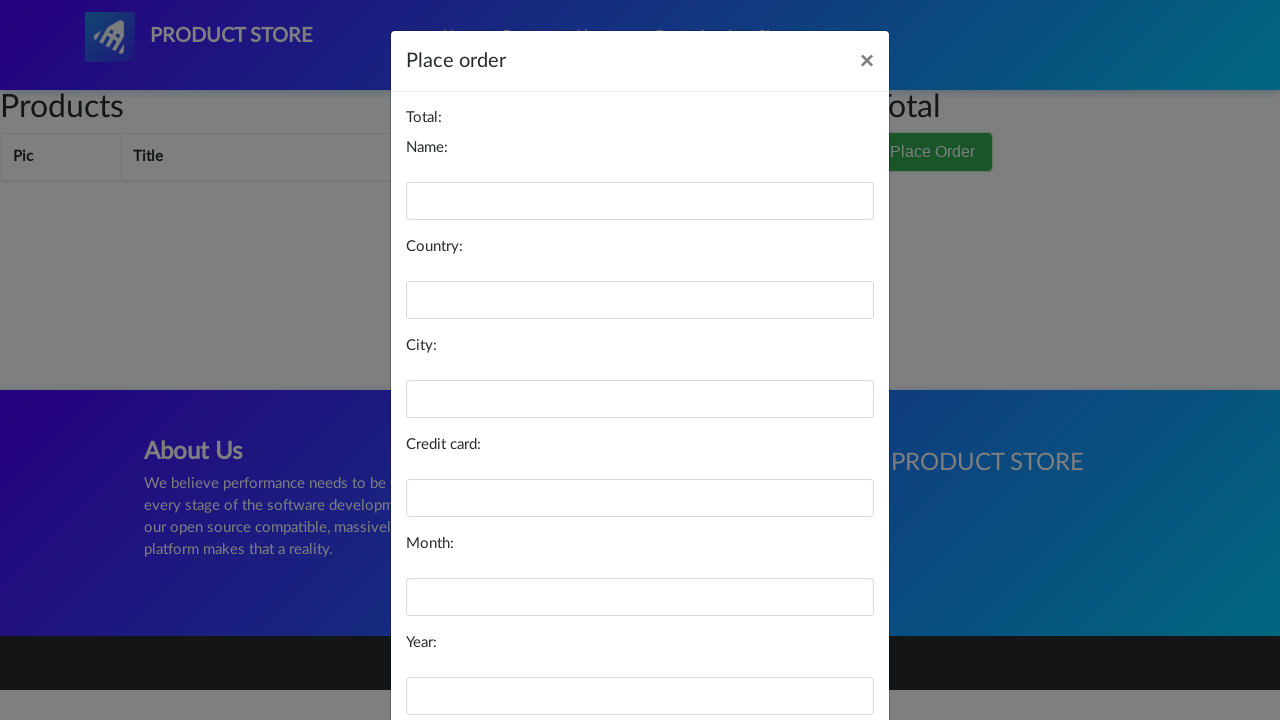

Filled customer name field with 'Sarah Johnson' on #name
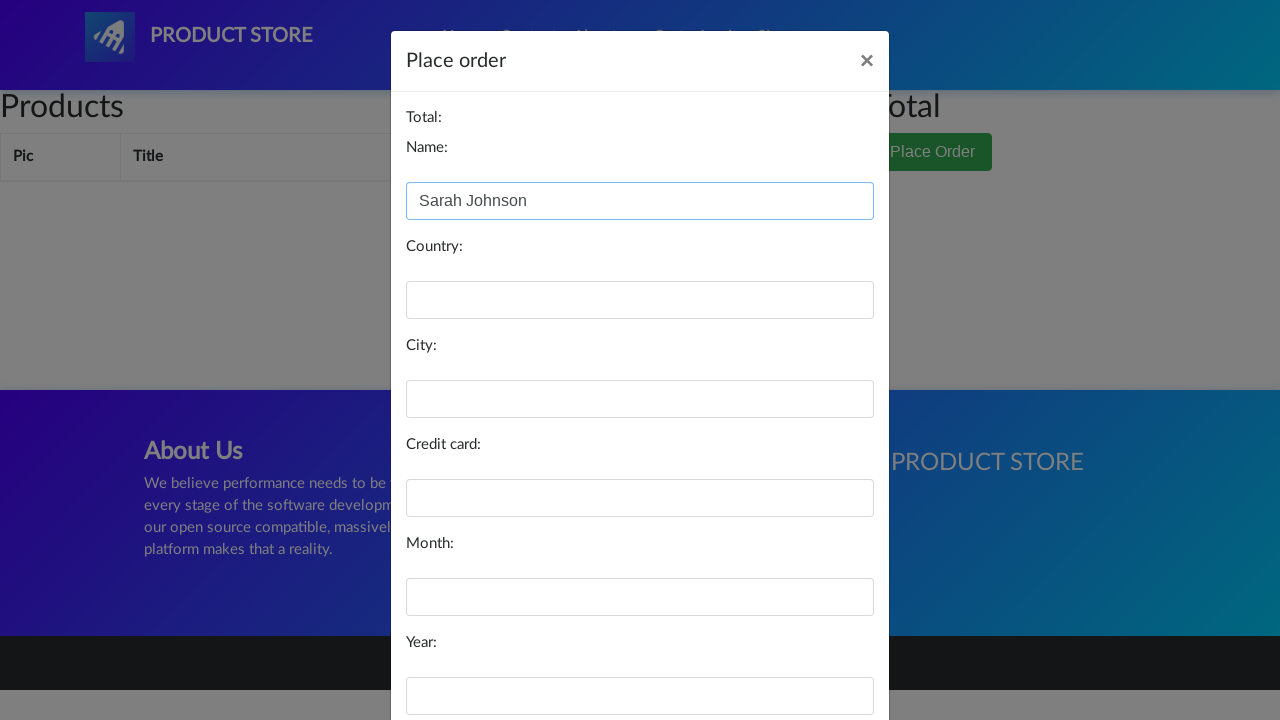

Filled country field with 'United States' on #country
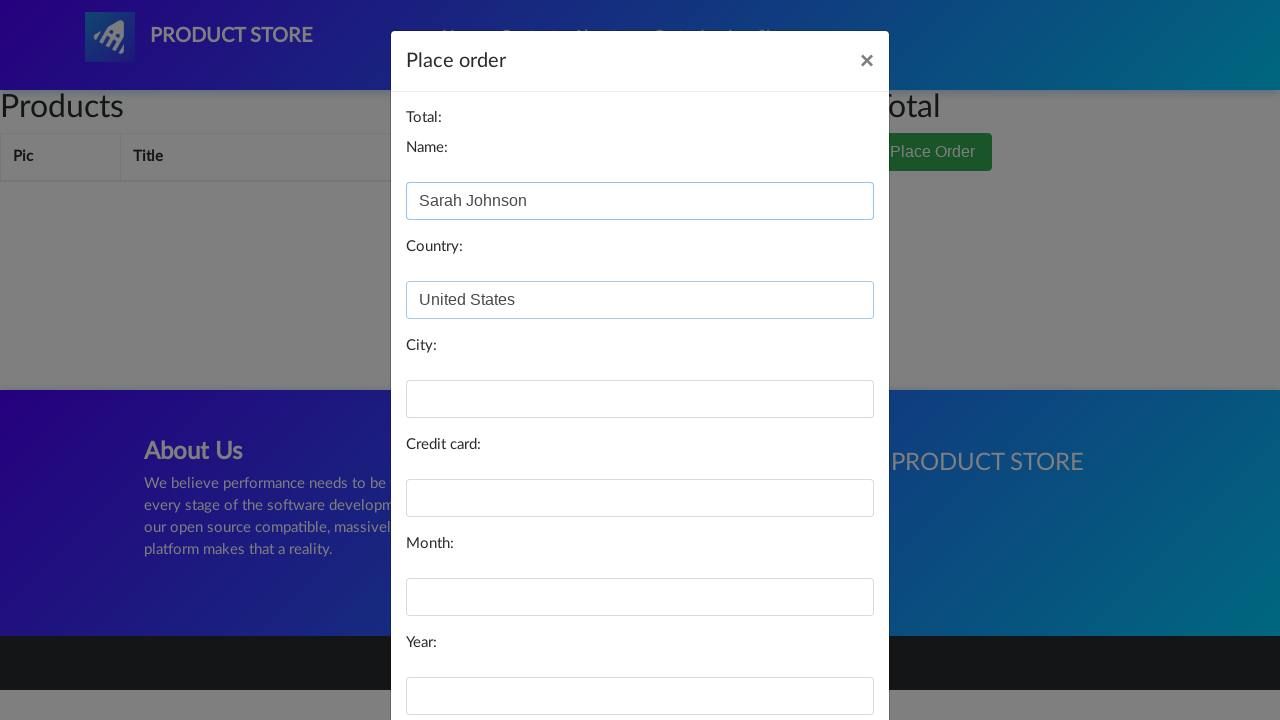

Filled city field with 'San Francisco' on #city
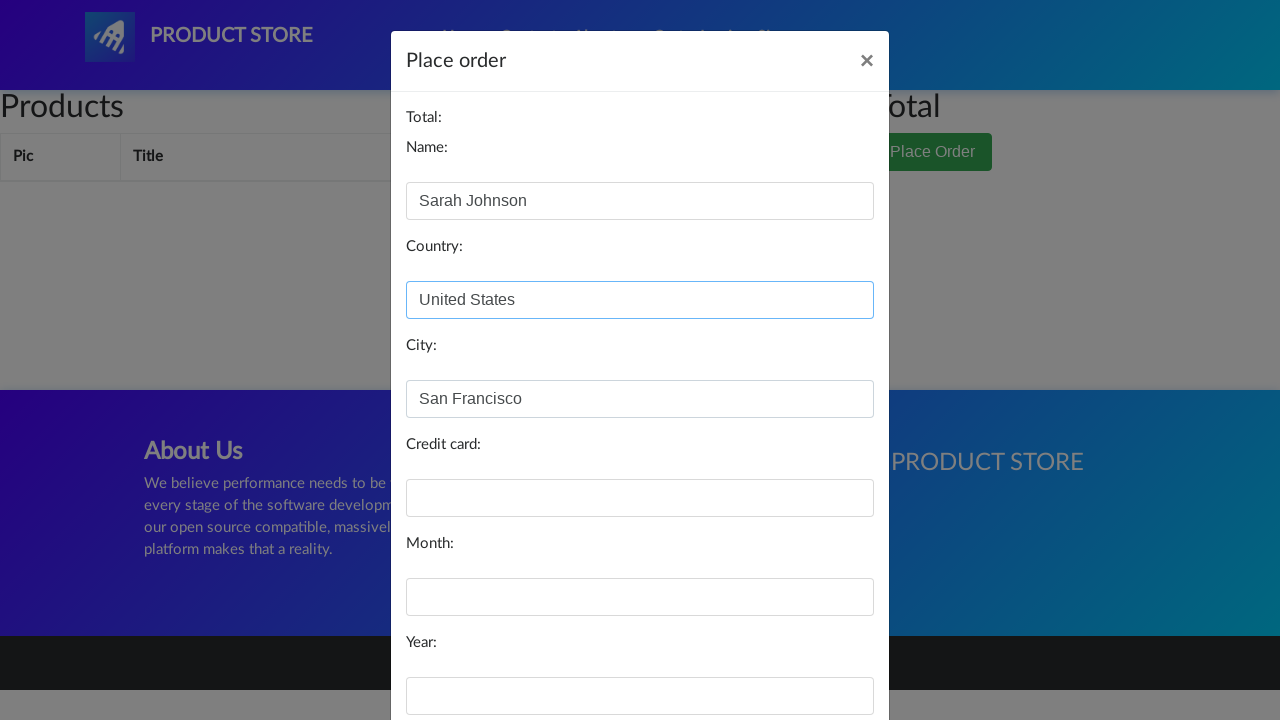

Filled credit card number field on #card
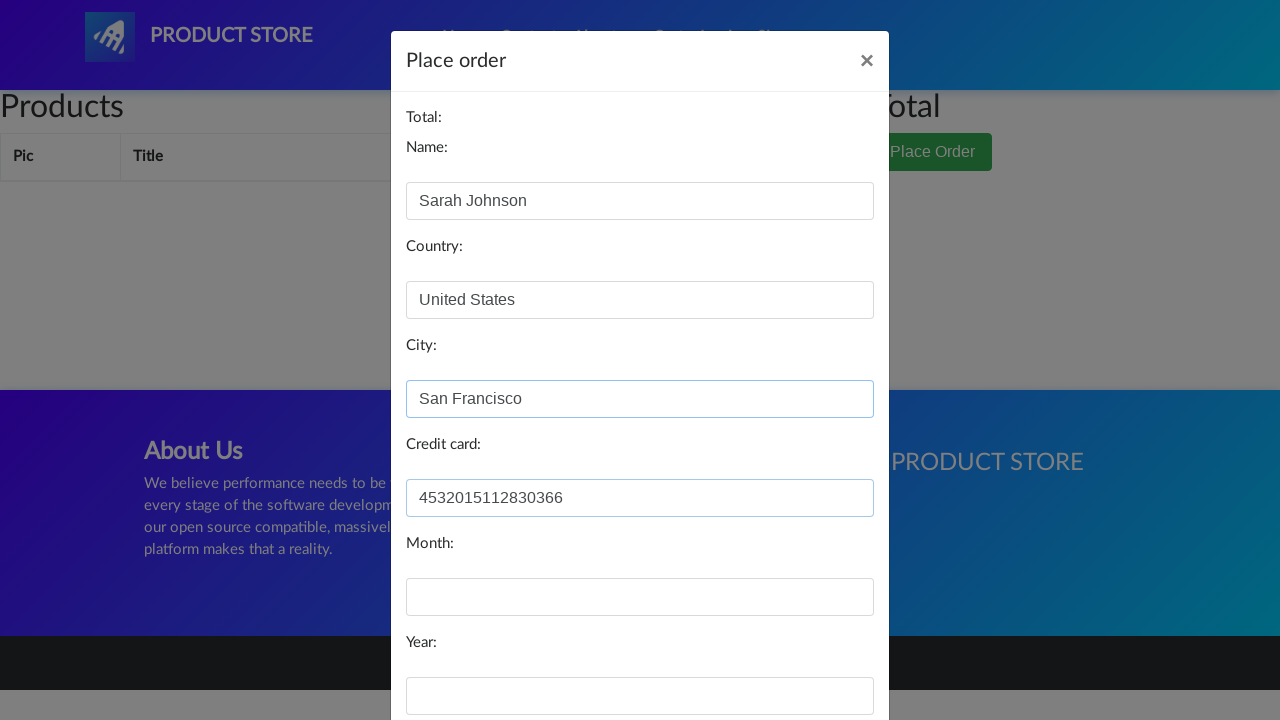

Filled expiration month field with 'August' on #month
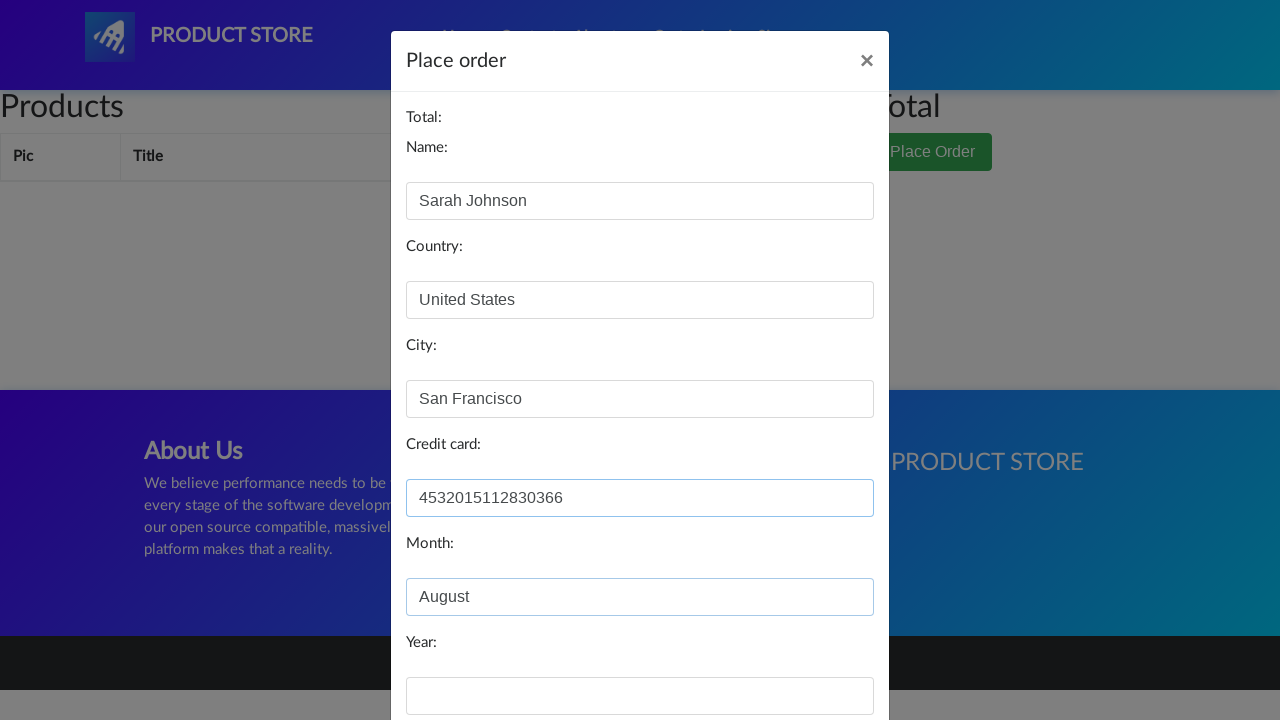

Filled expiration year field with '2026' on #year
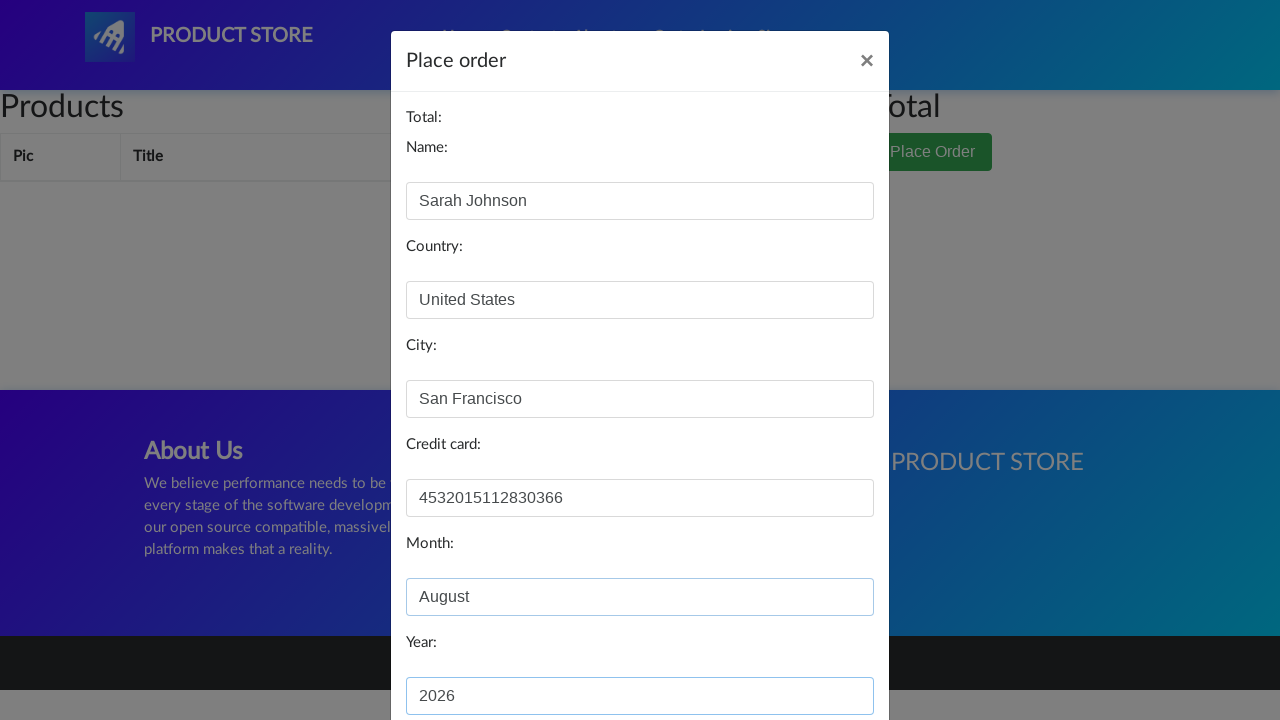

Clicked Purchase button to complete order at (823, 655) on xpath=//button[@onclick='purchaseOrder()']
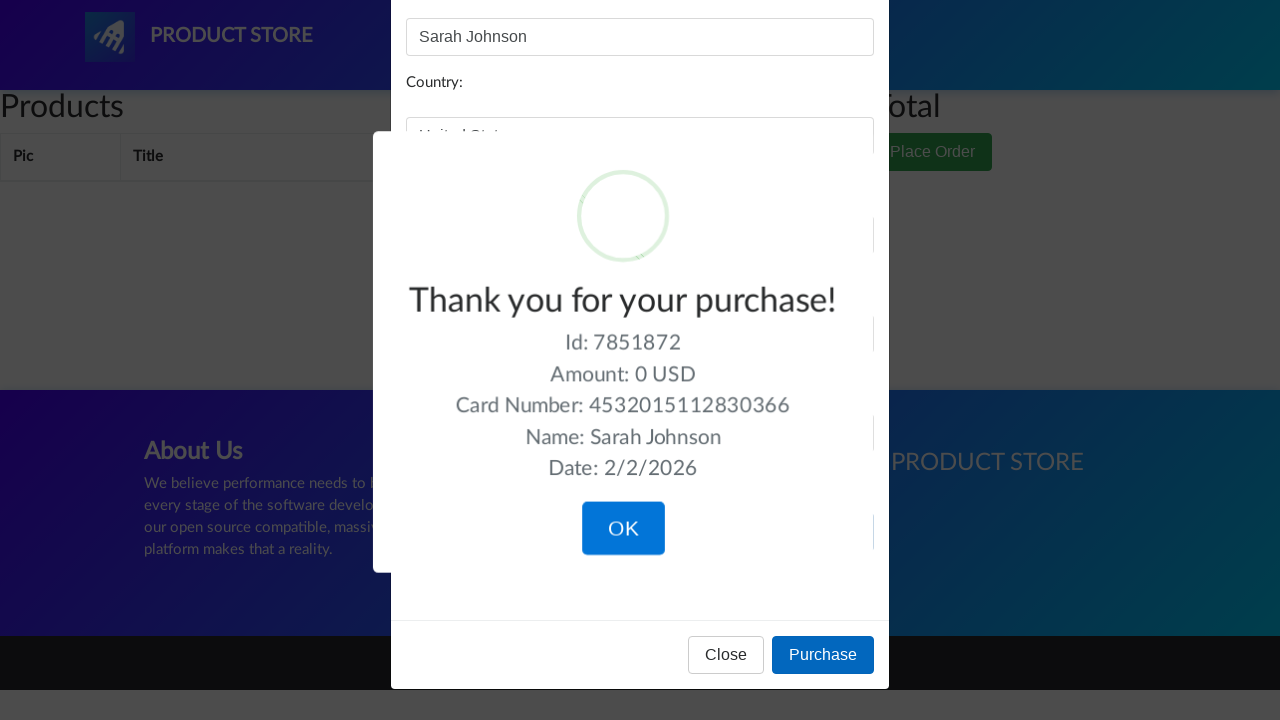

Order confirmation modal appeared
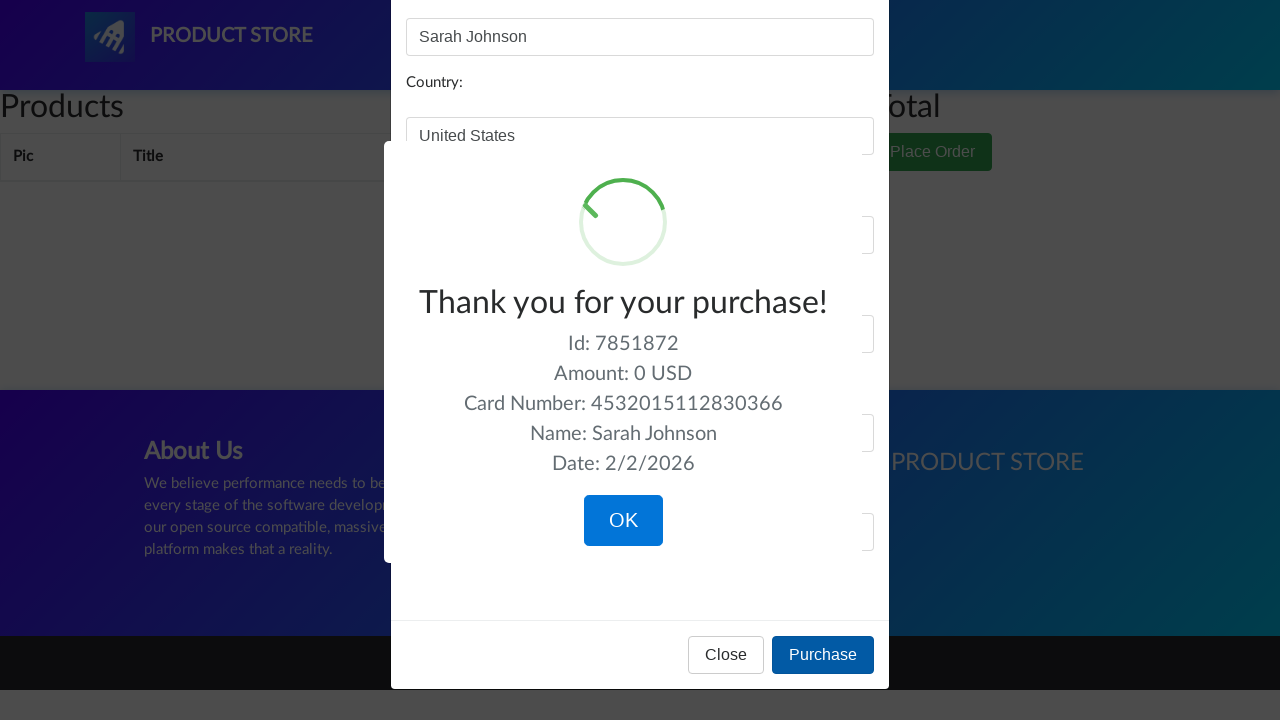

Clicked OK button to confirm order completion at (623, 521) on button.confirm.btn.btn-lg.btn-primary
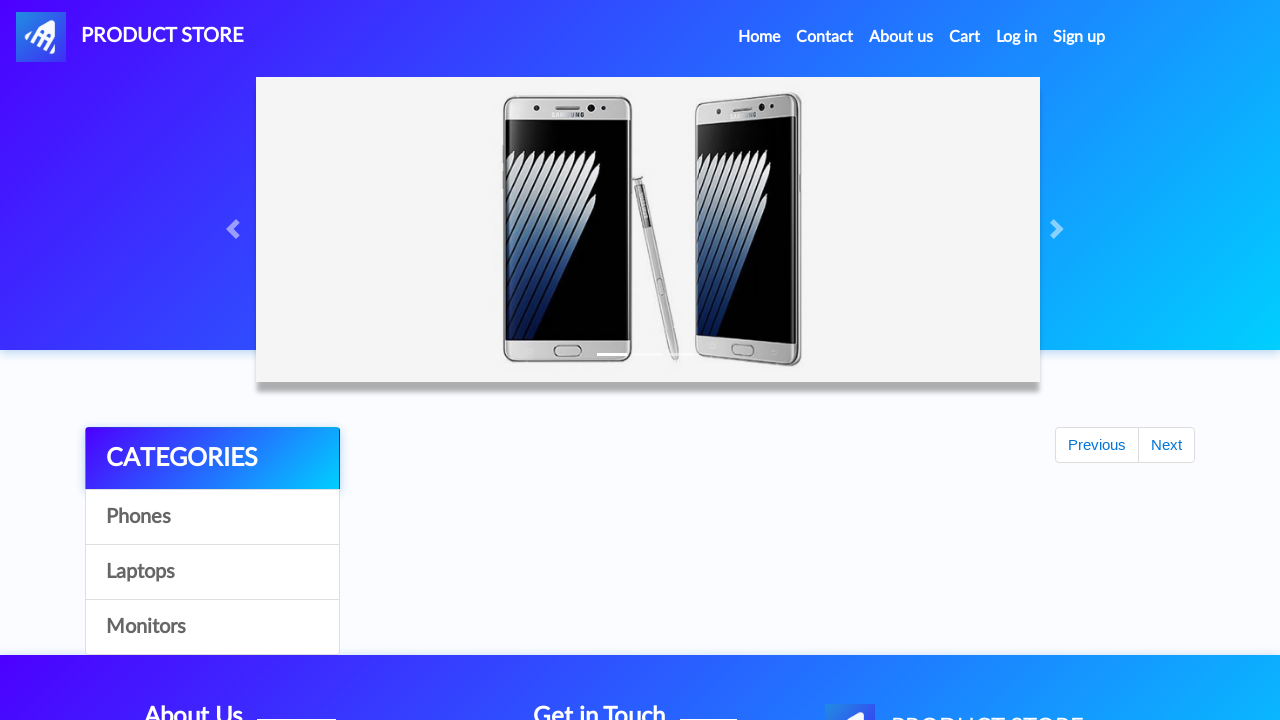

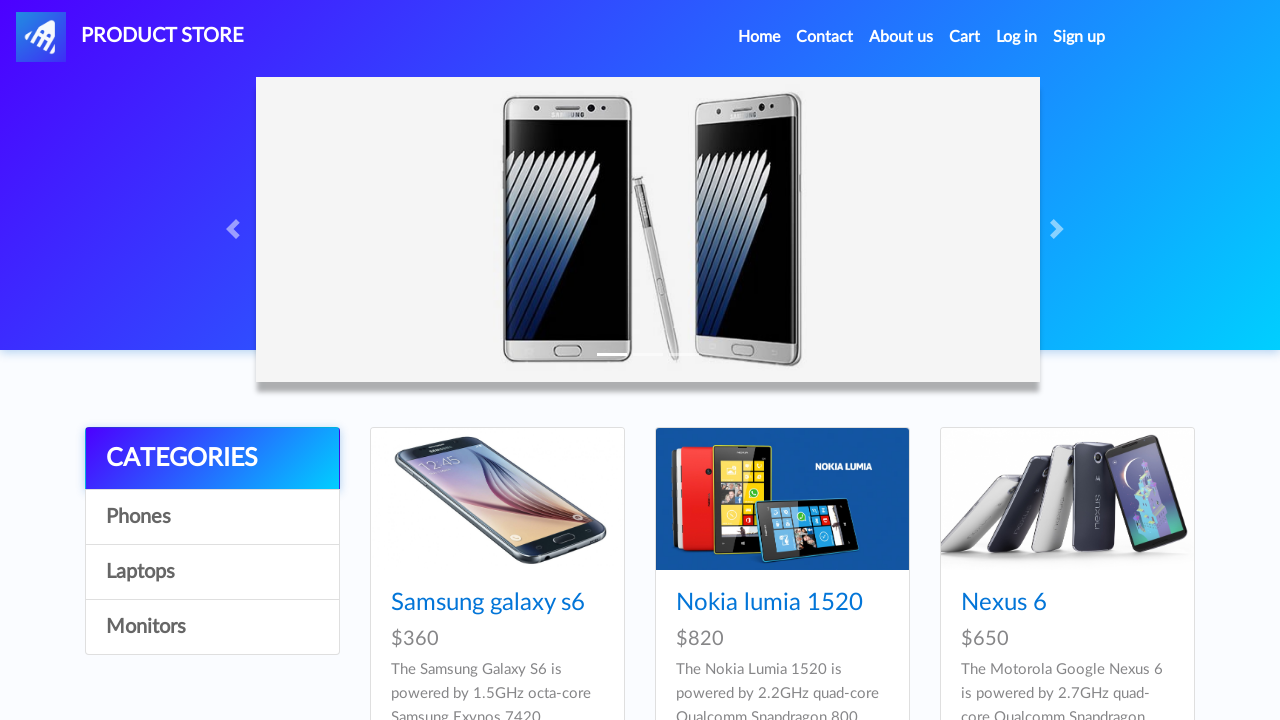